Tests closing an on-screen popup advertisement by clicking the close button

Starting URL: https://practice-automation.com/ads/

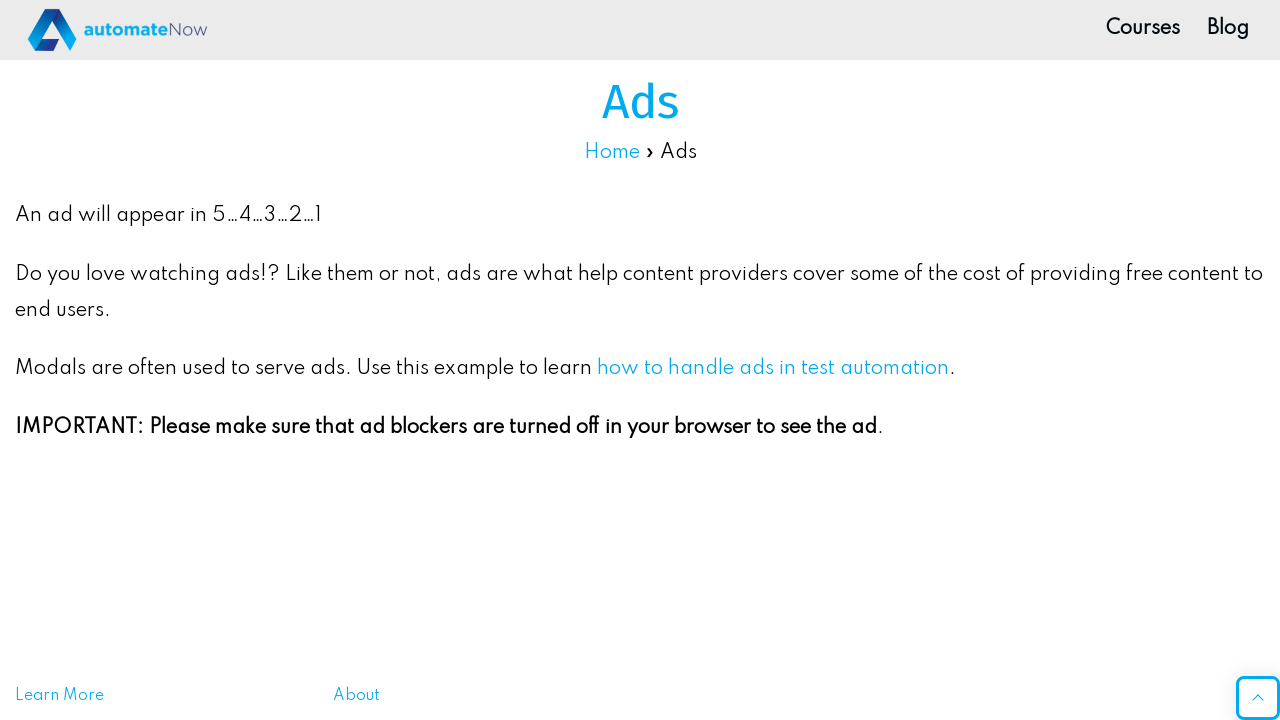

Waited for popup close button to become visible
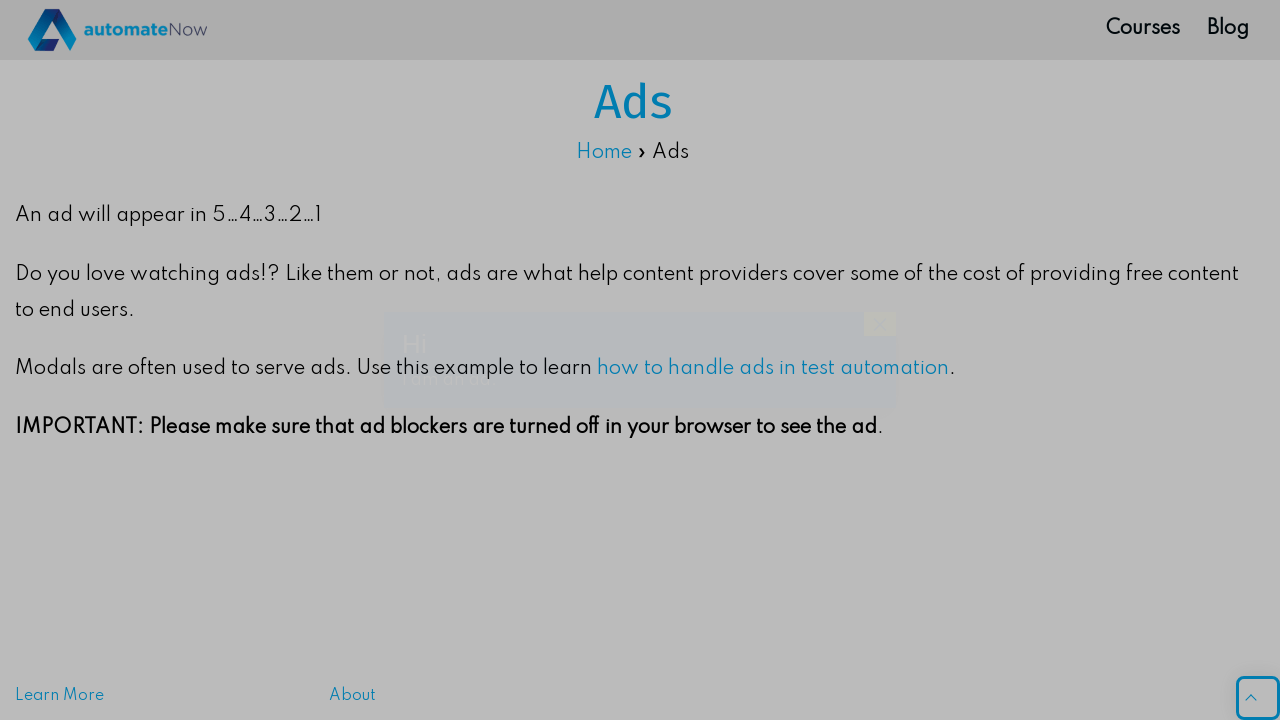

Clicked the popup close button at (880, 324) on xpath=//*[@id="popmake-1272"]/button
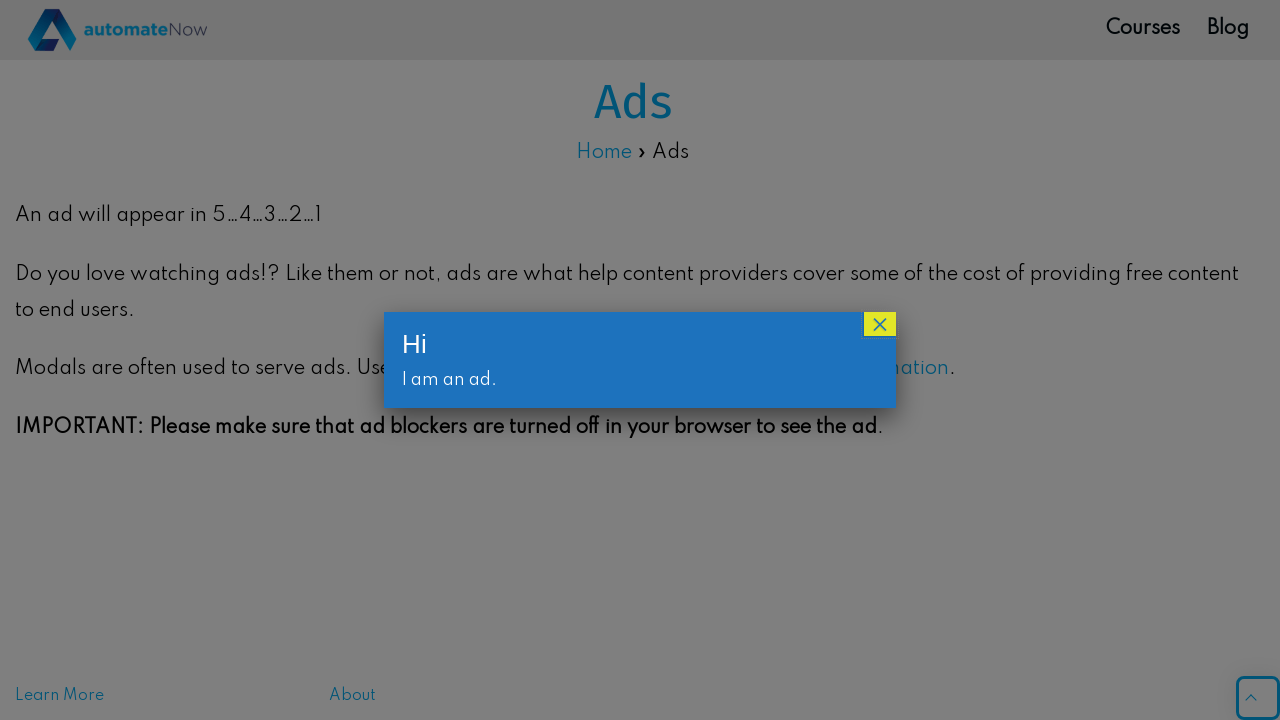

Popup advertisement has been closed and disappeared from the page
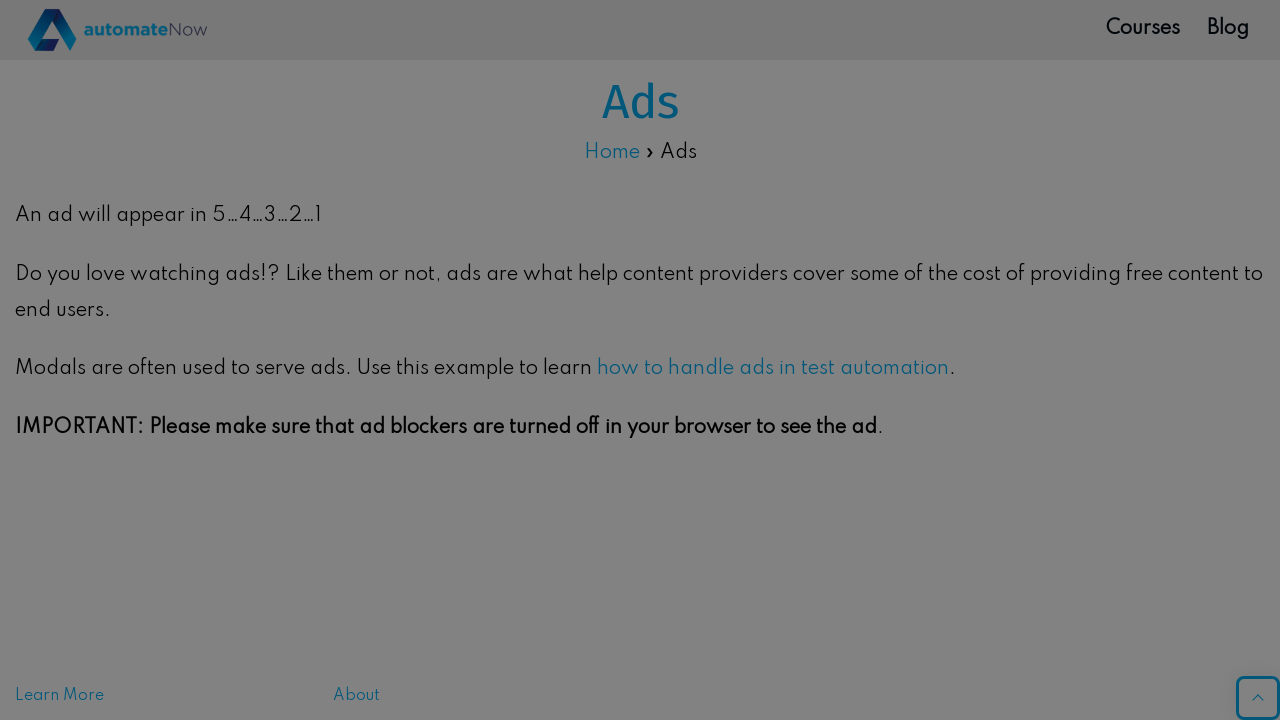

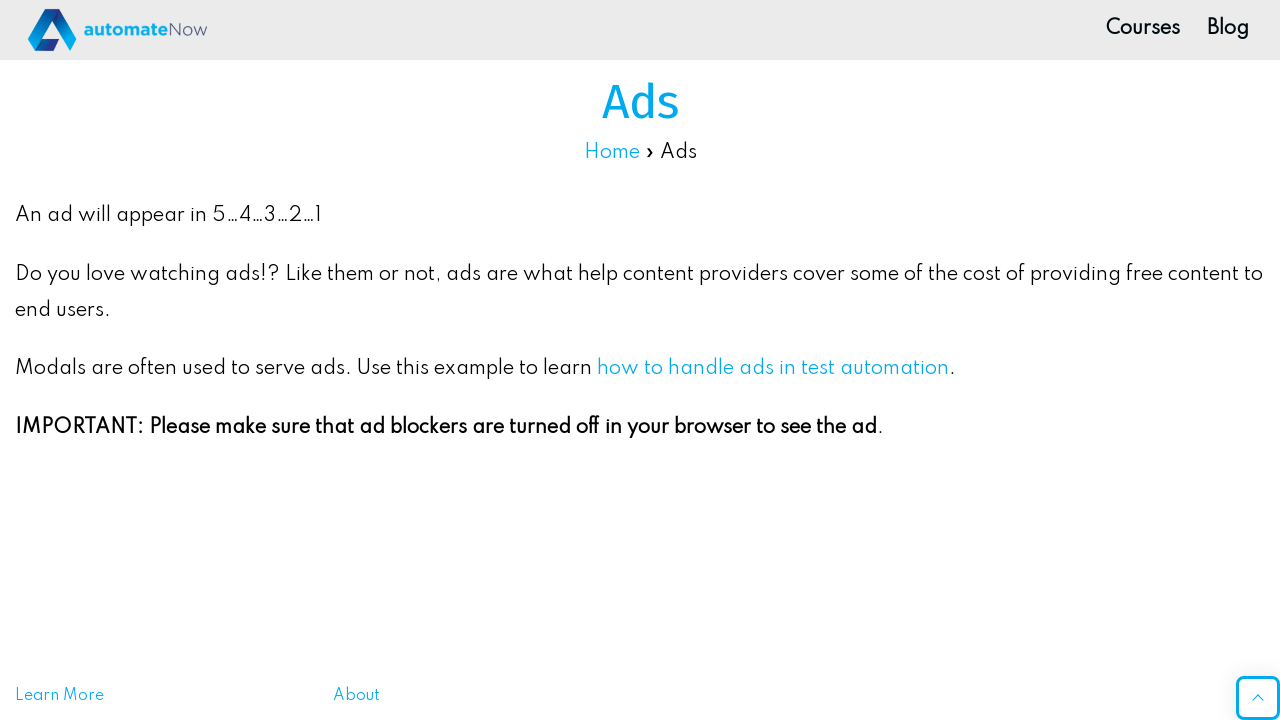